Tests the Due Date Calculator using IVF Transfer Date method, selecting the first radio option and submitting.

Starting URL: https://www.calculator.net/

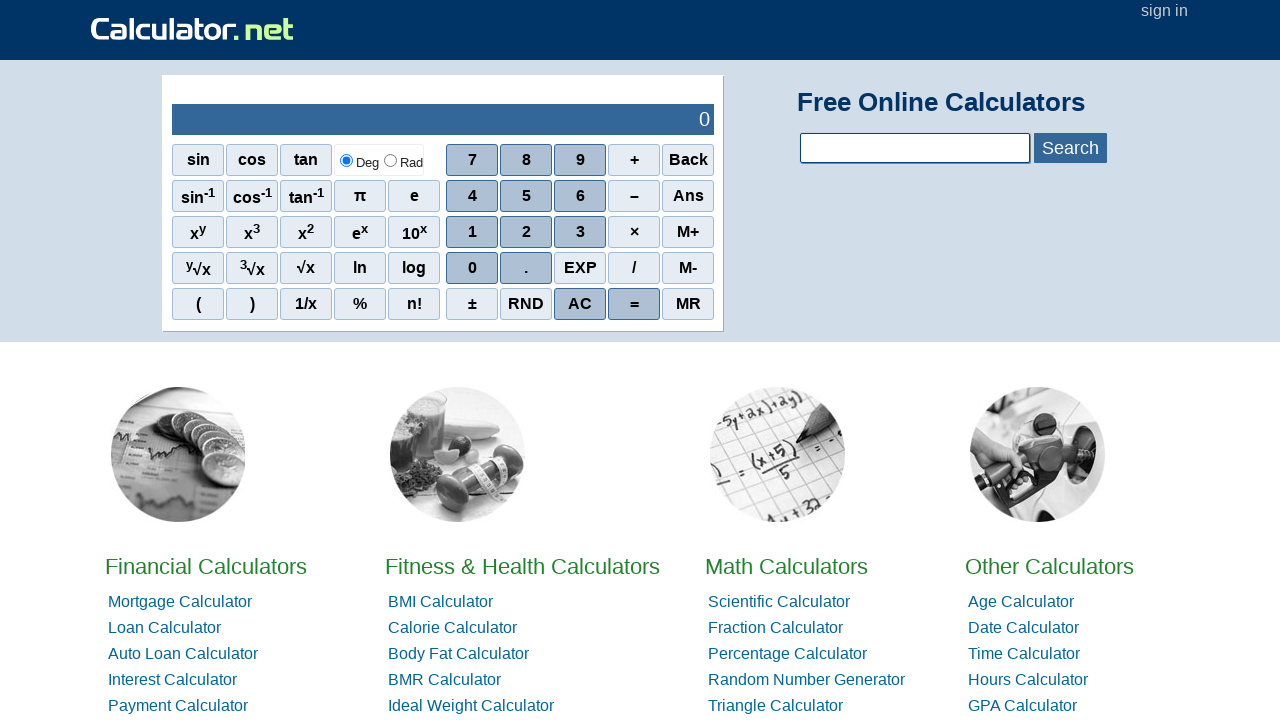

Clicked on Due Date Calculator link at (460, 360) on text=Due Date Calculator
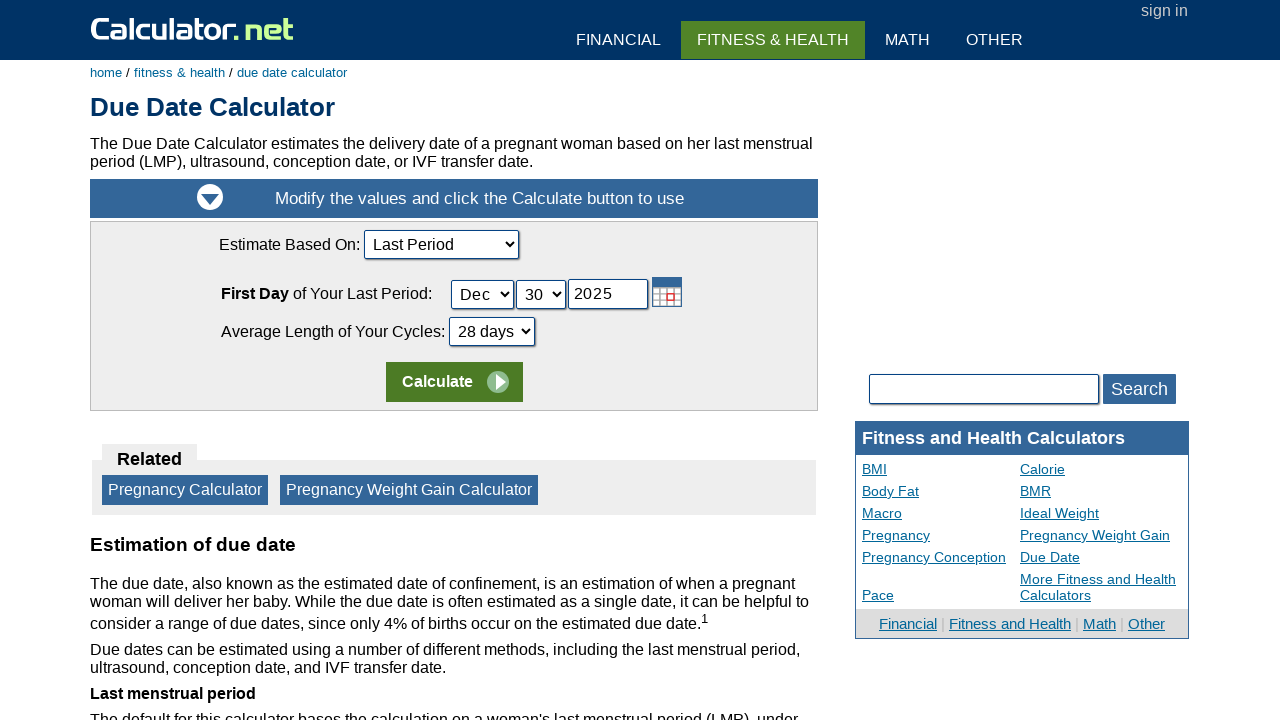

Selected IVF Transfer Date calculation method on [name='ccalcmethod']
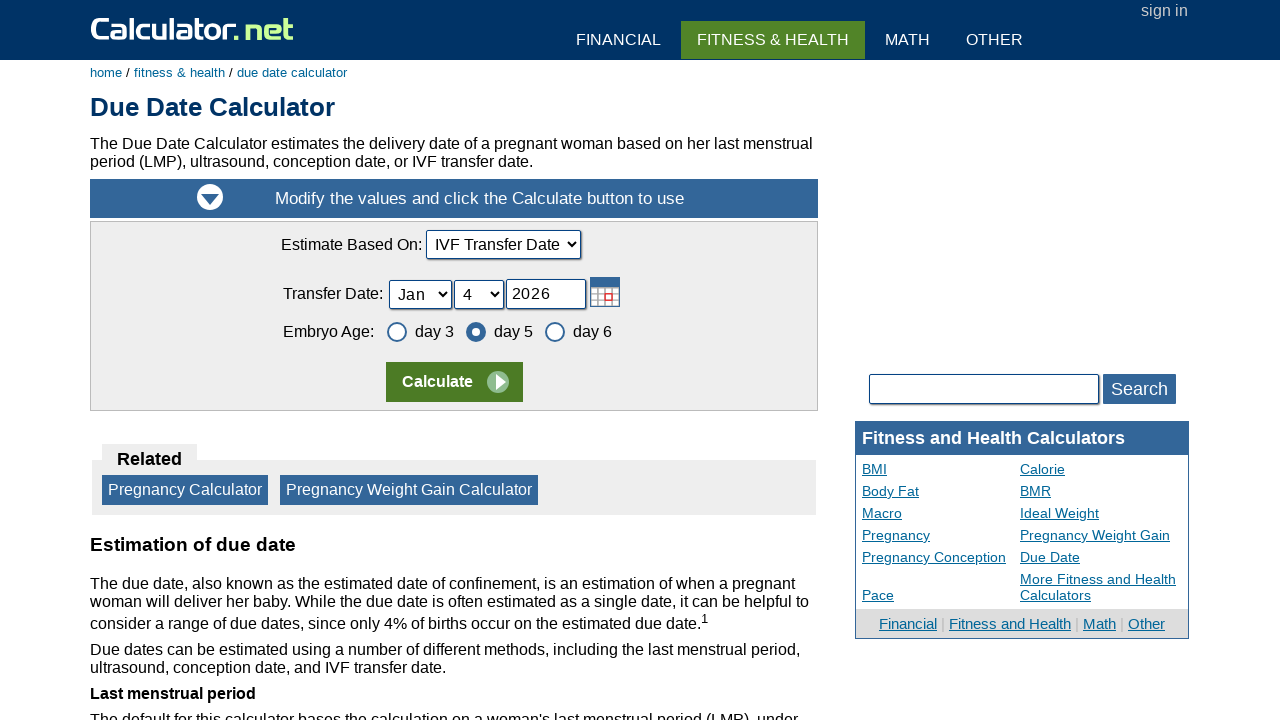

Clicked first radio button option at (396, 332) on .cbcontainer:nth-child(1) > .rbmark
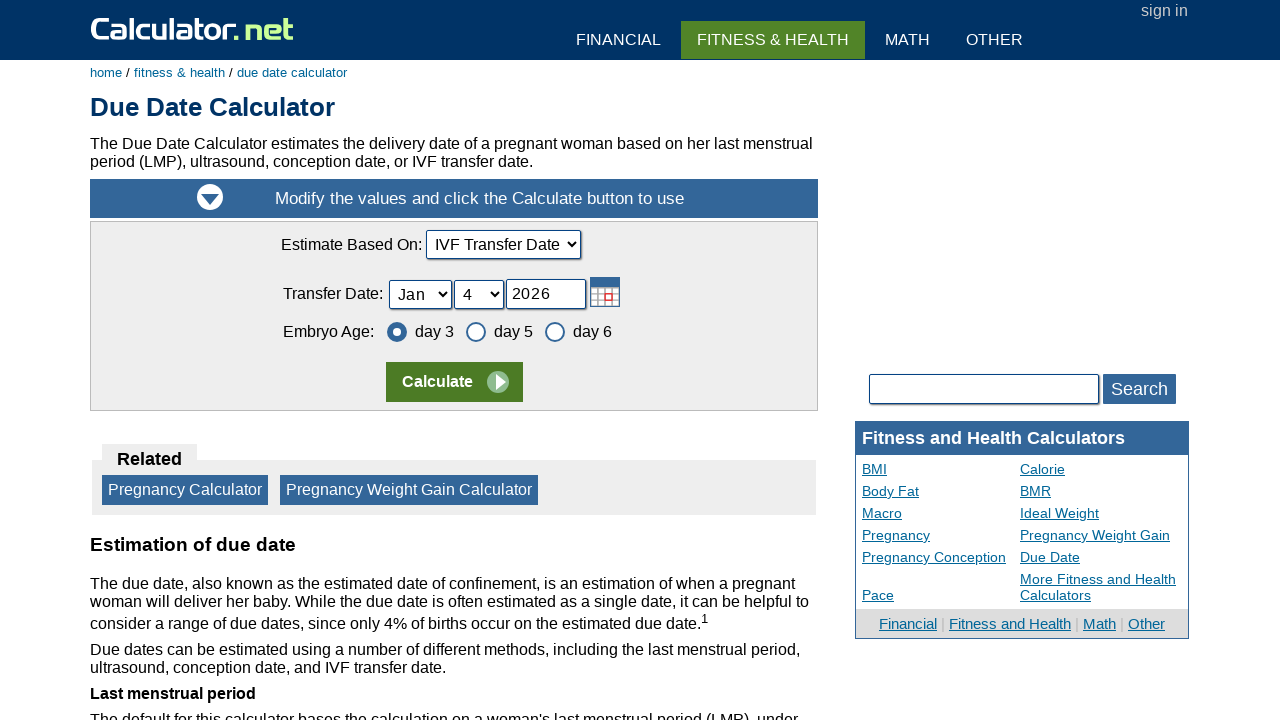

Clicked calculate button to compute due date at (454, 382) on td:nth-child(1) > input:nth-child(2)
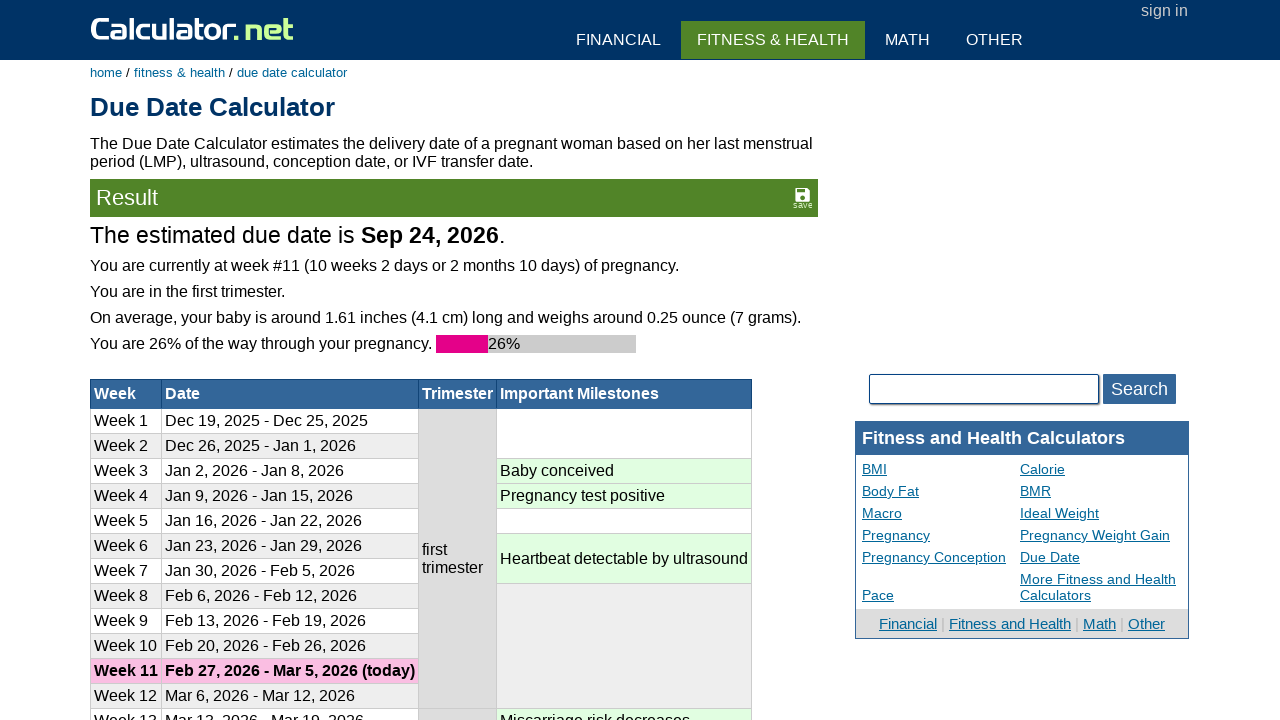

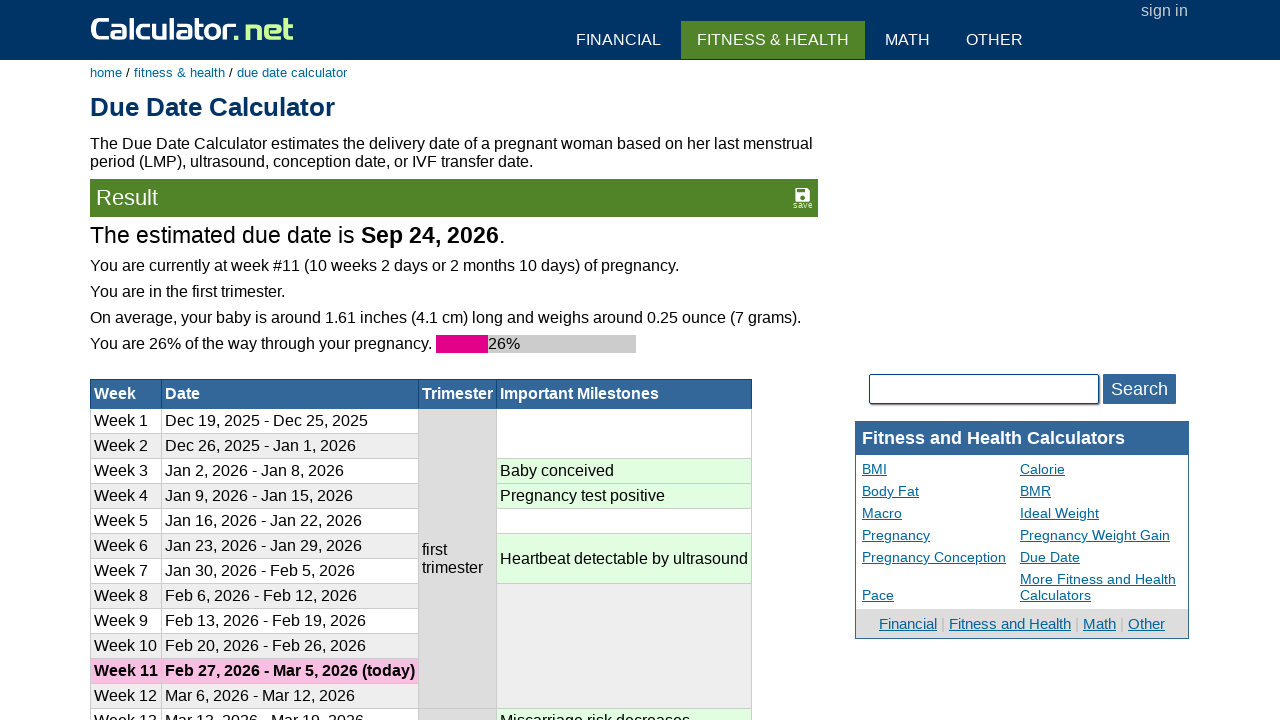